Tests calculator addition operation (1+1=2) with integer checkbox enabled

Starting URL: https://testsheepnz.github.io/BasicCalculator

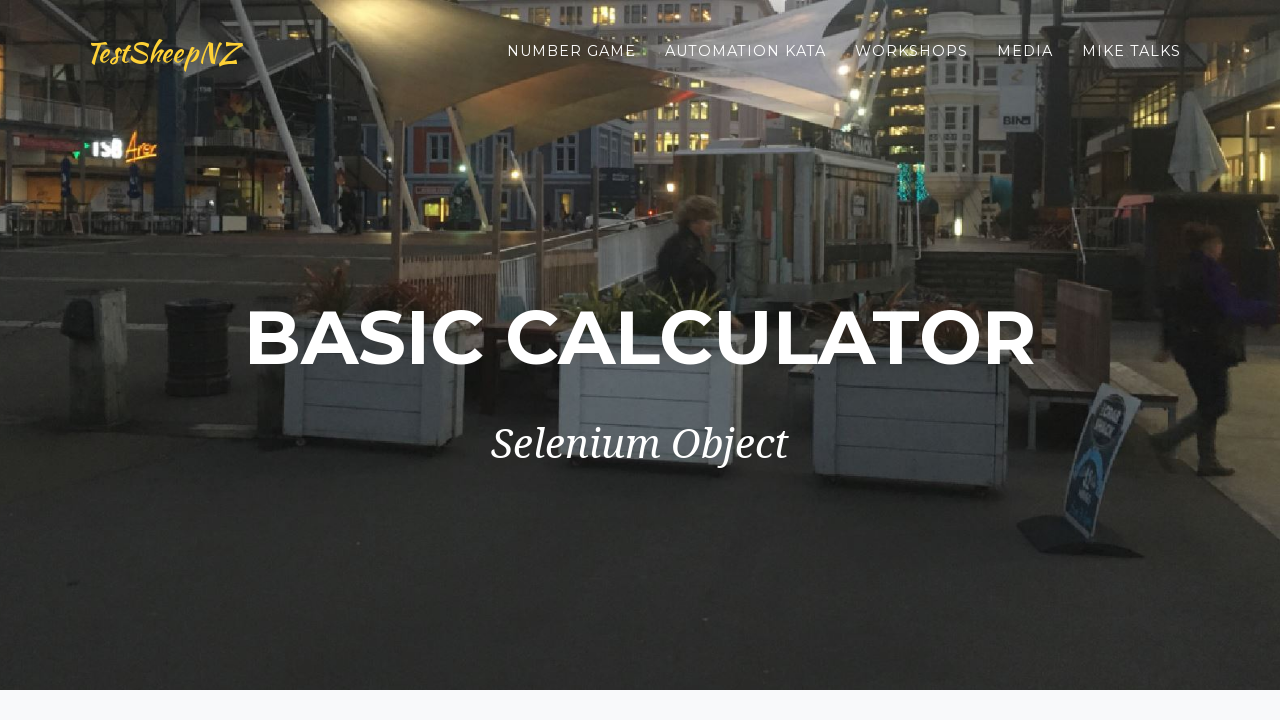

Selected build version 0 on #selectBuild
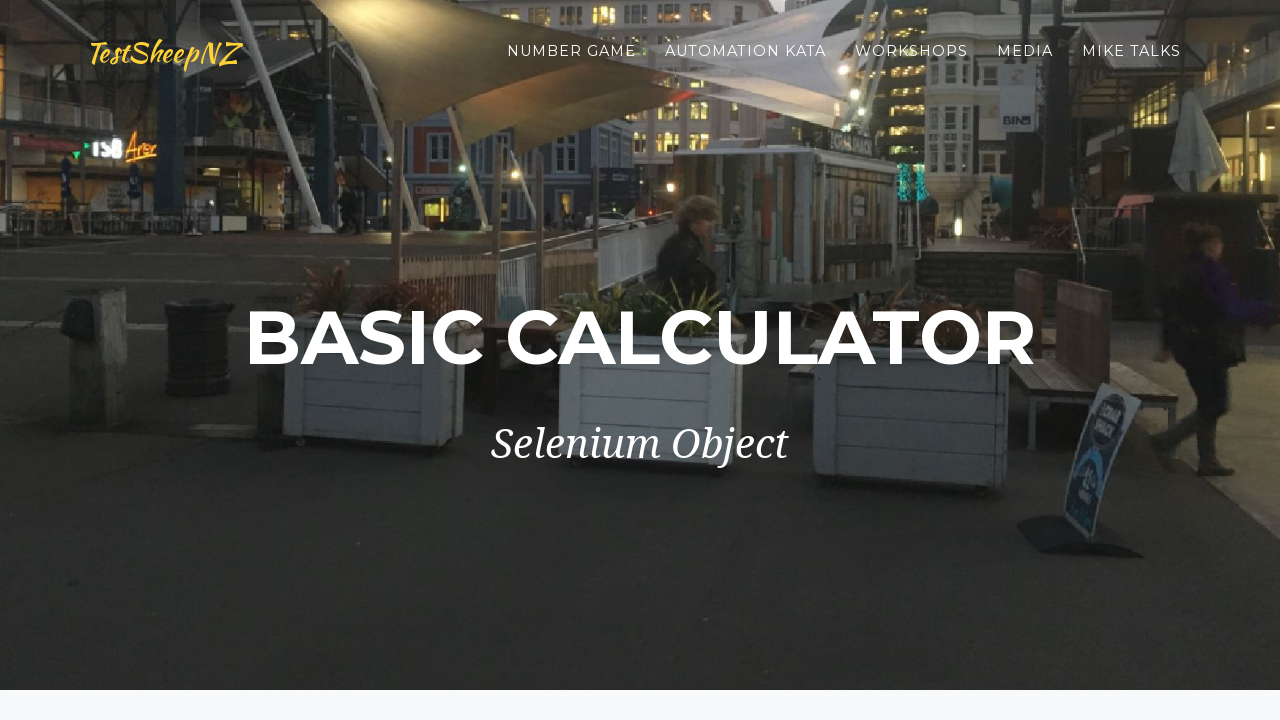

Filled first number field with 1 on #number1Field
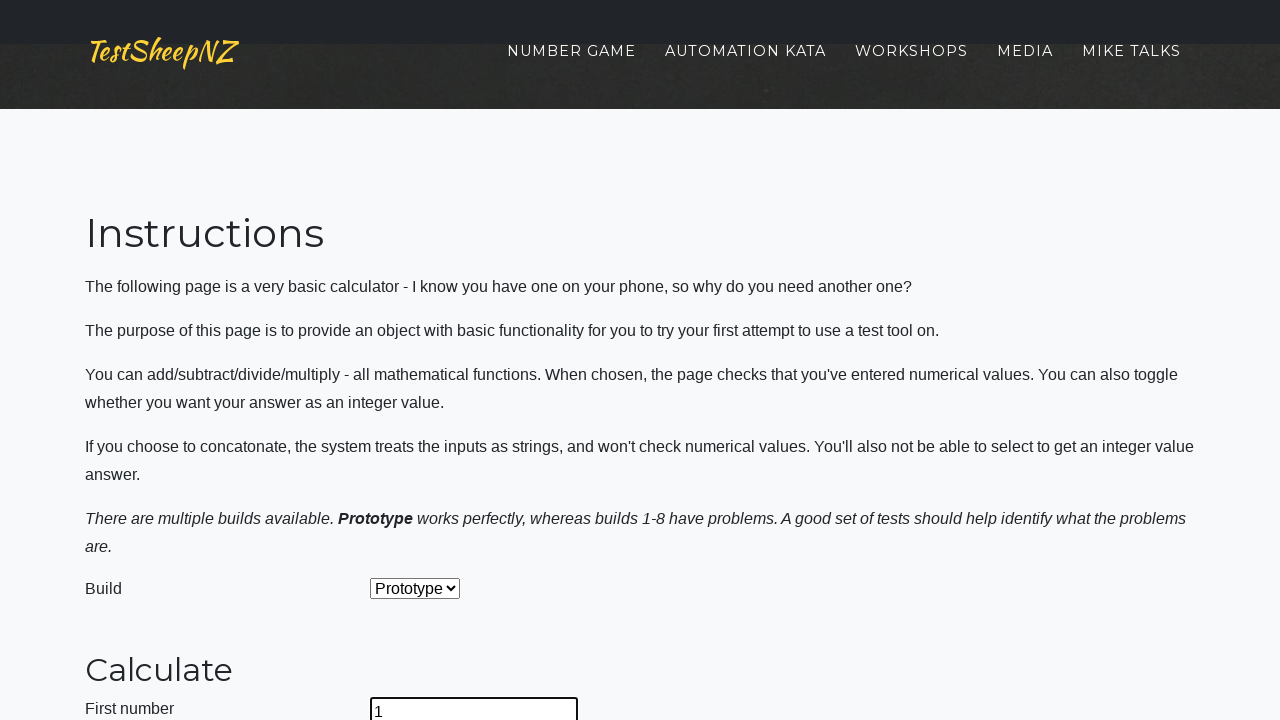

Filled second number field with 1 on #number2Field
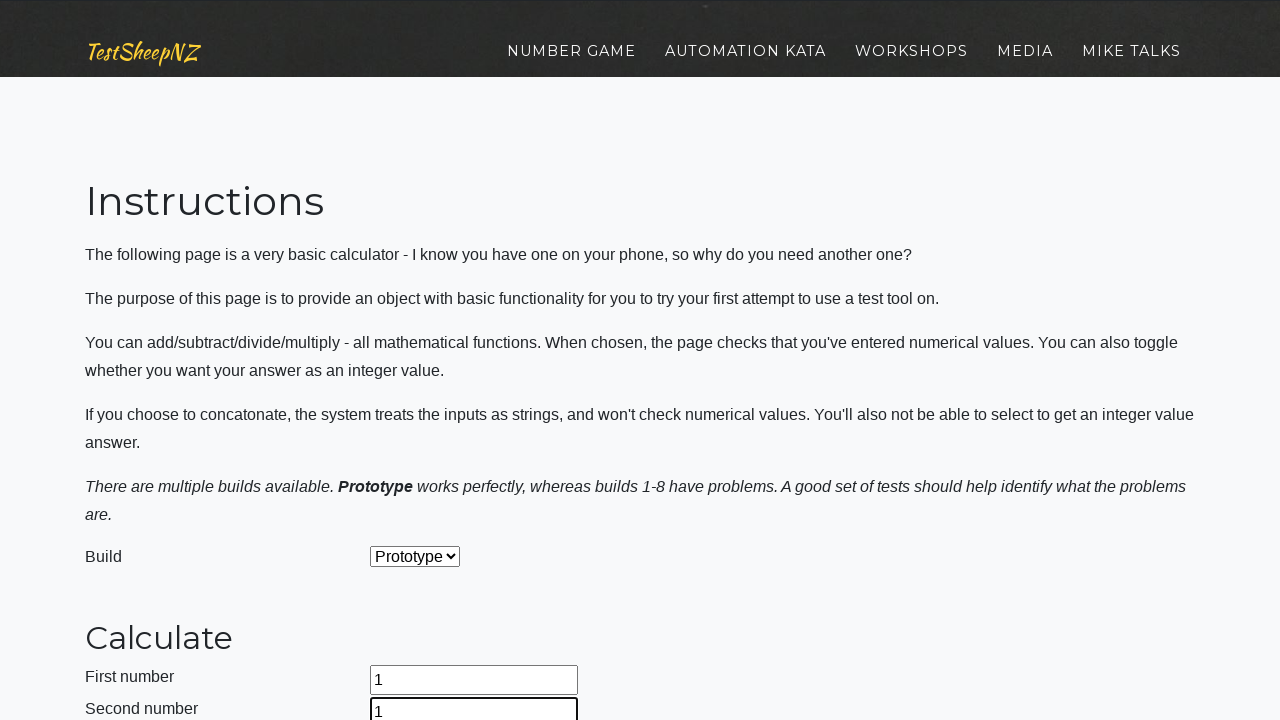

Selected addition operation on #selectOperationDropdown
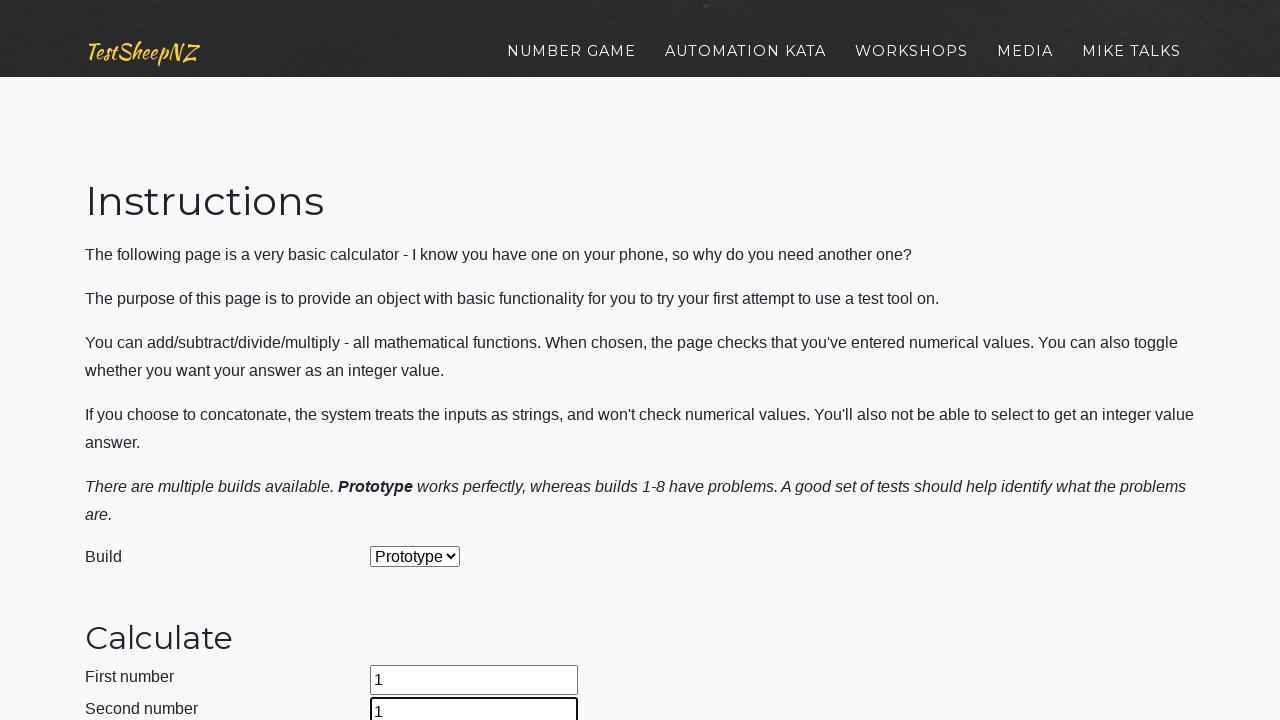

Clicked calculate button to compute 1+1 at (422, 361) on #calculateButton
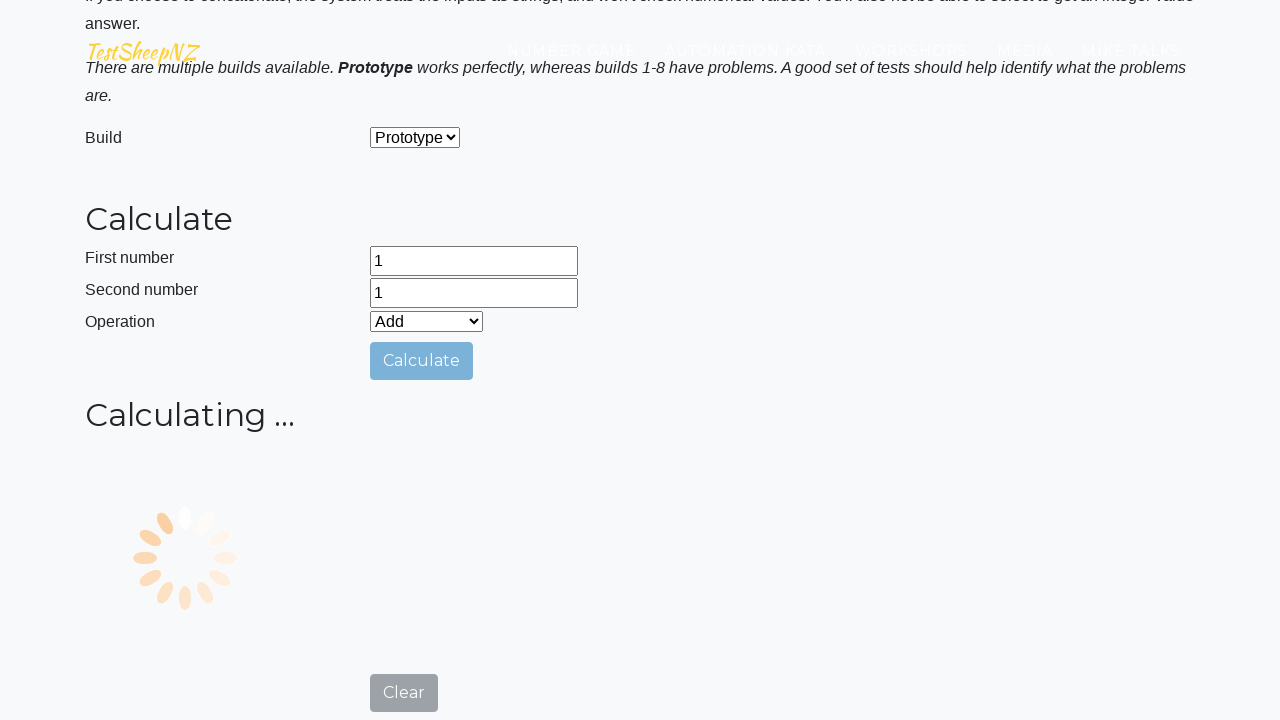

Enabled integer checkbox at (376, 714) on #integerSelect
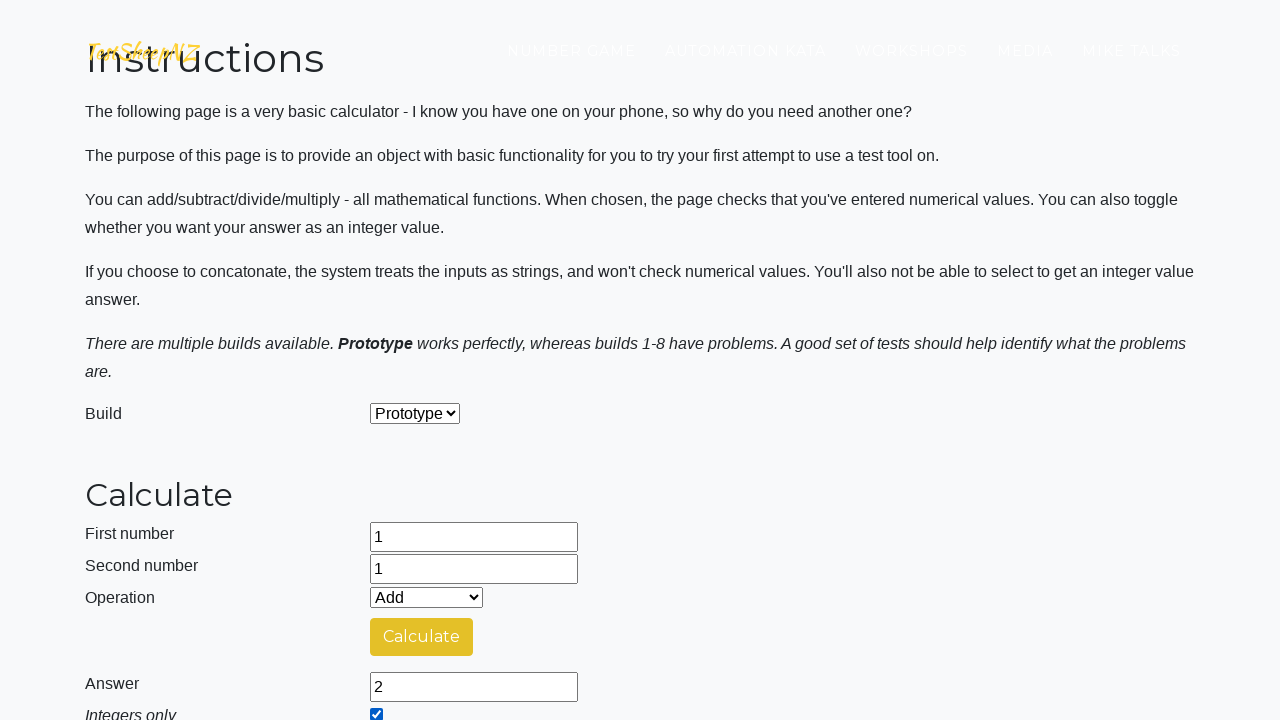

Clicked clear button to reset calculator at (404, 485) on #clearButton
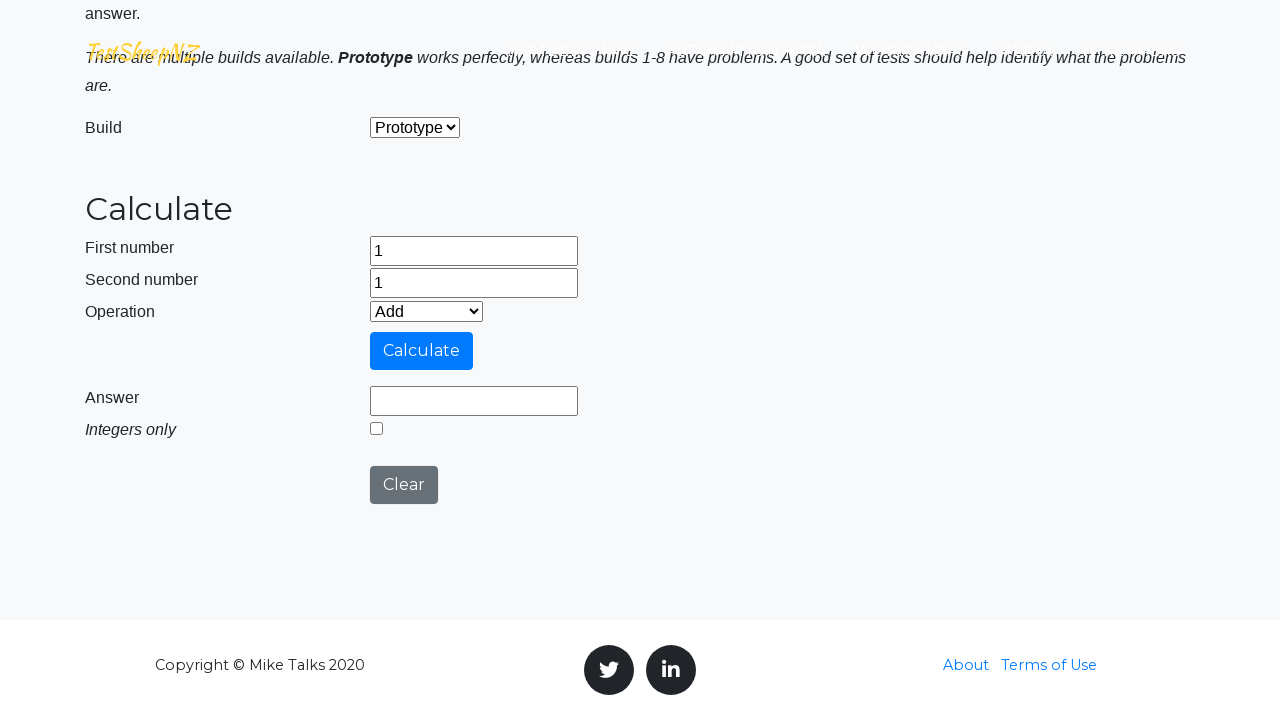

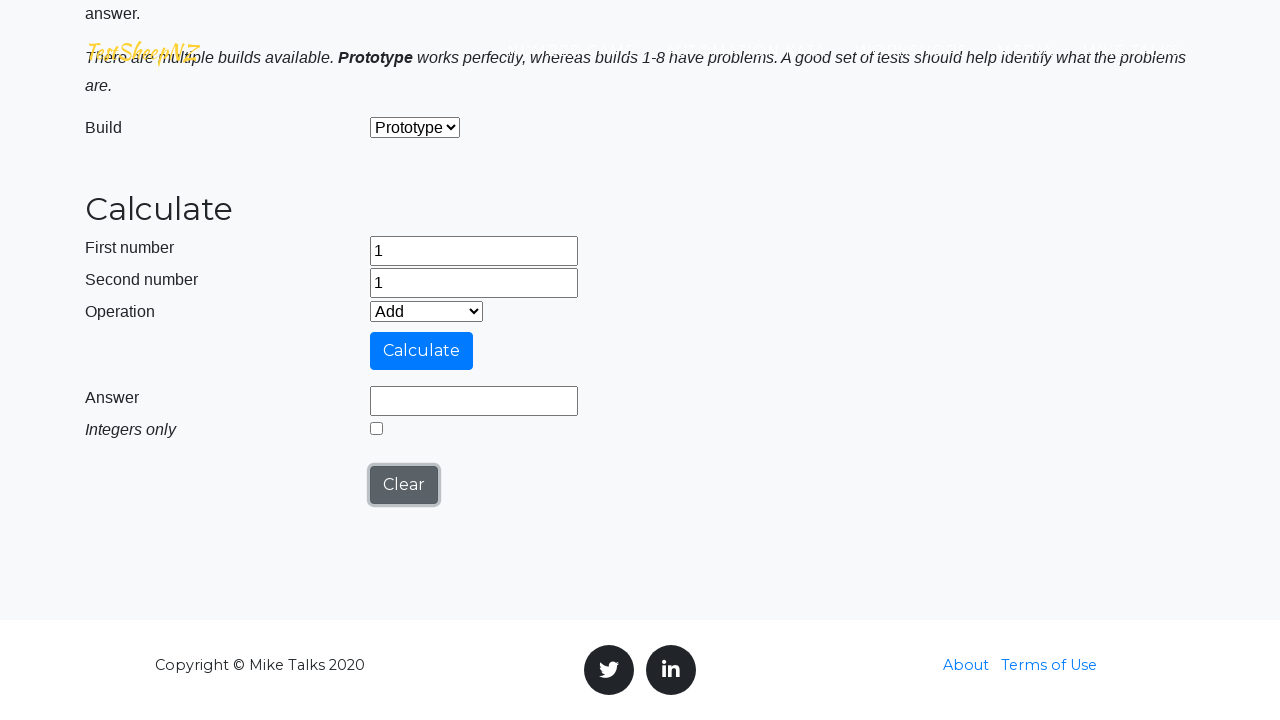